Tests button clicking functionality on a demo page by clicking the same "Double Click Me" button using different locator strategies (ID, CSS selector, various XPath expressions) and also clicks a "Click Me" button.

Starting URL: https://demoqa.com/buttons

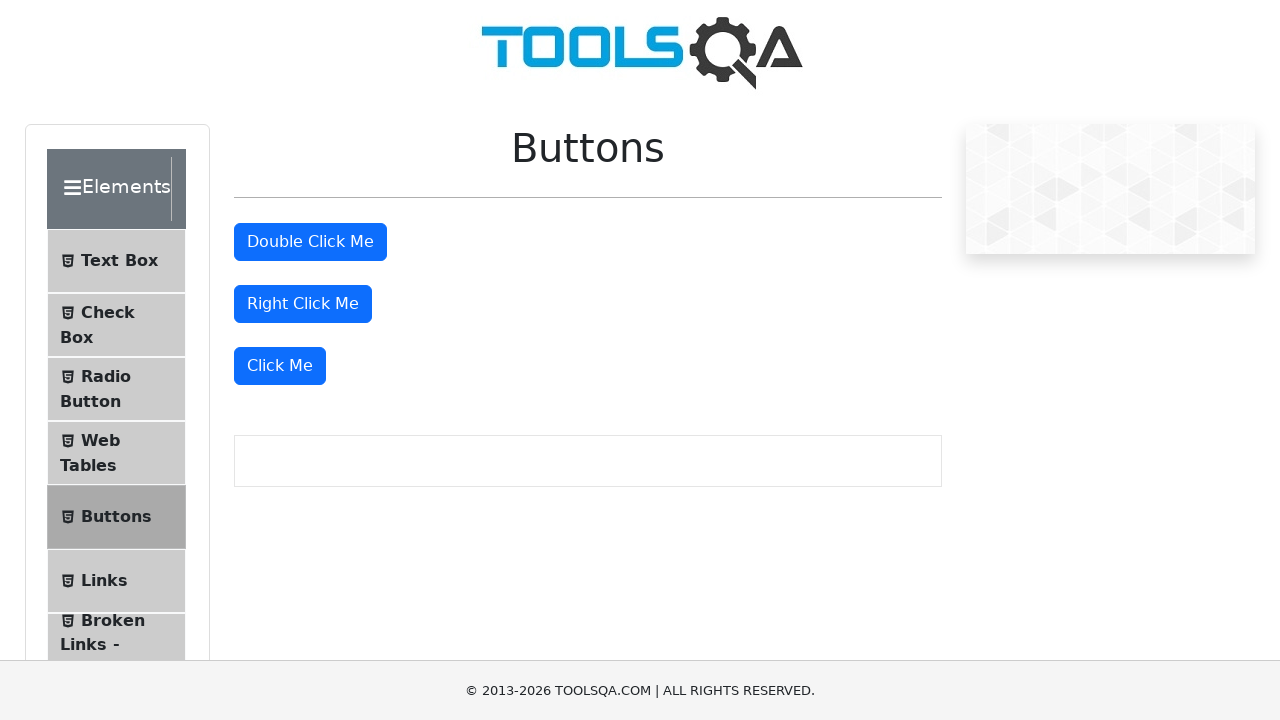

Clicked 'Double Click Me' button using ID selector at (310, 242) on #doubleClickBtn
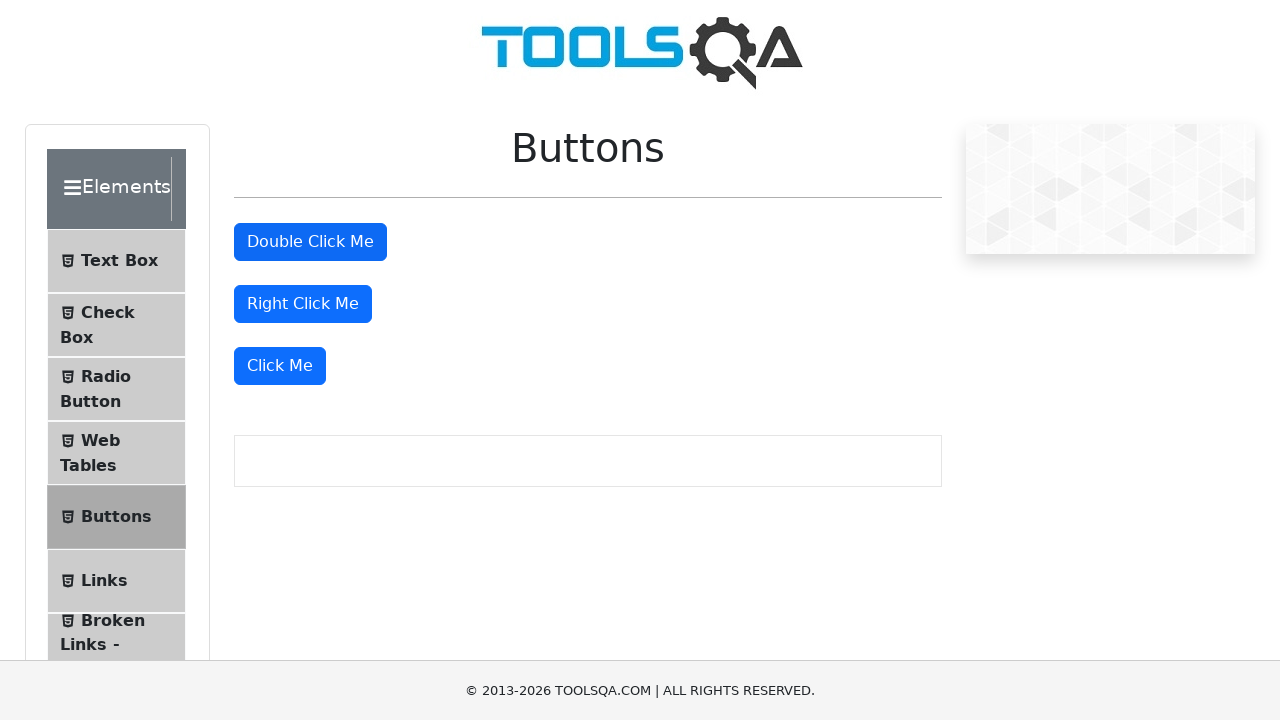

Clicked 'Double Click Me' button using CSS selector at (310, 242) on #doubleClickBtn
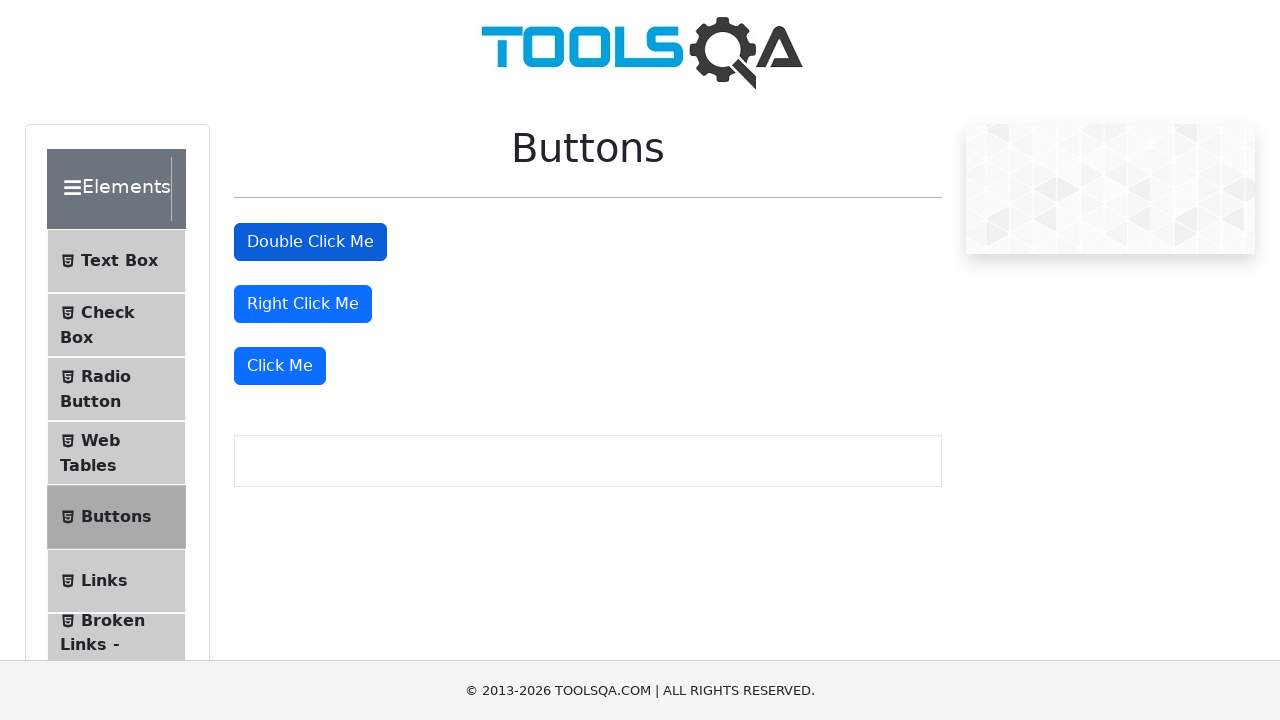

Clicked 'Double Click Me' button using XPath with text match at (310, 242) on //*[text()="Double Click Me"]
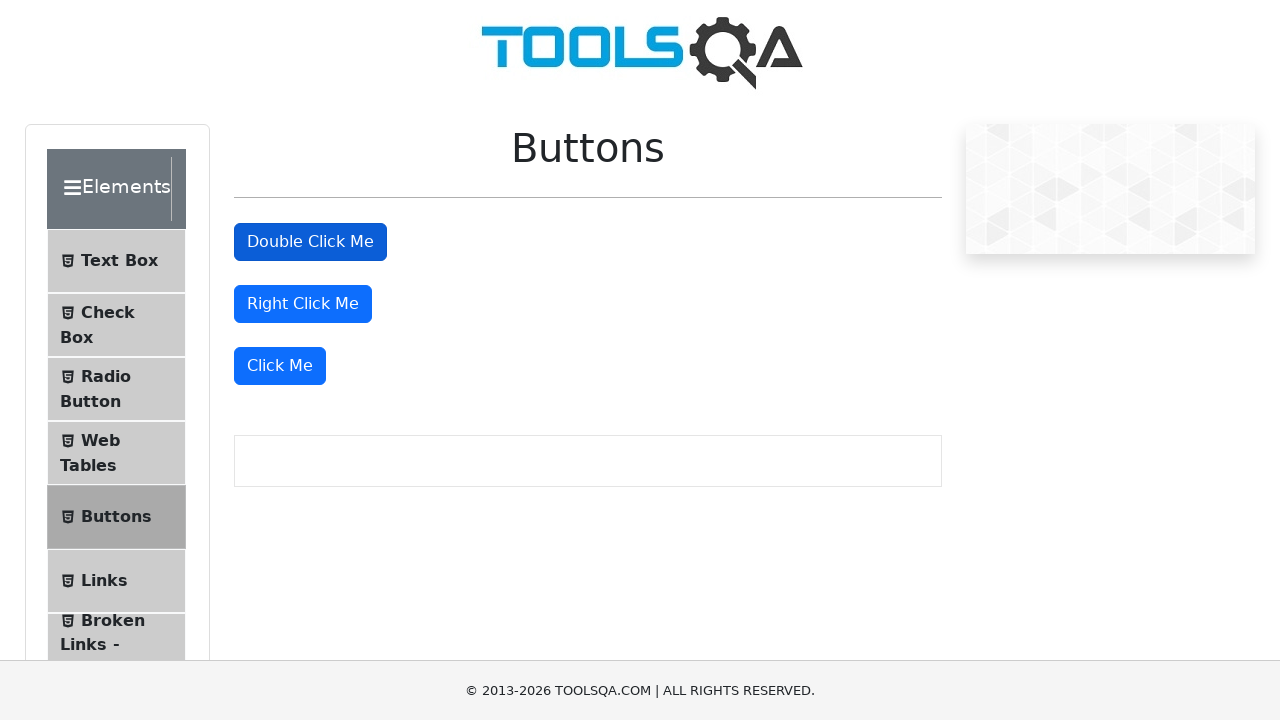

Clicked 'Click Me' button using complex XPath at (280, 366) on xpath=//button[text()='Double Click Me']/parent::div/following-sibling::div/butt
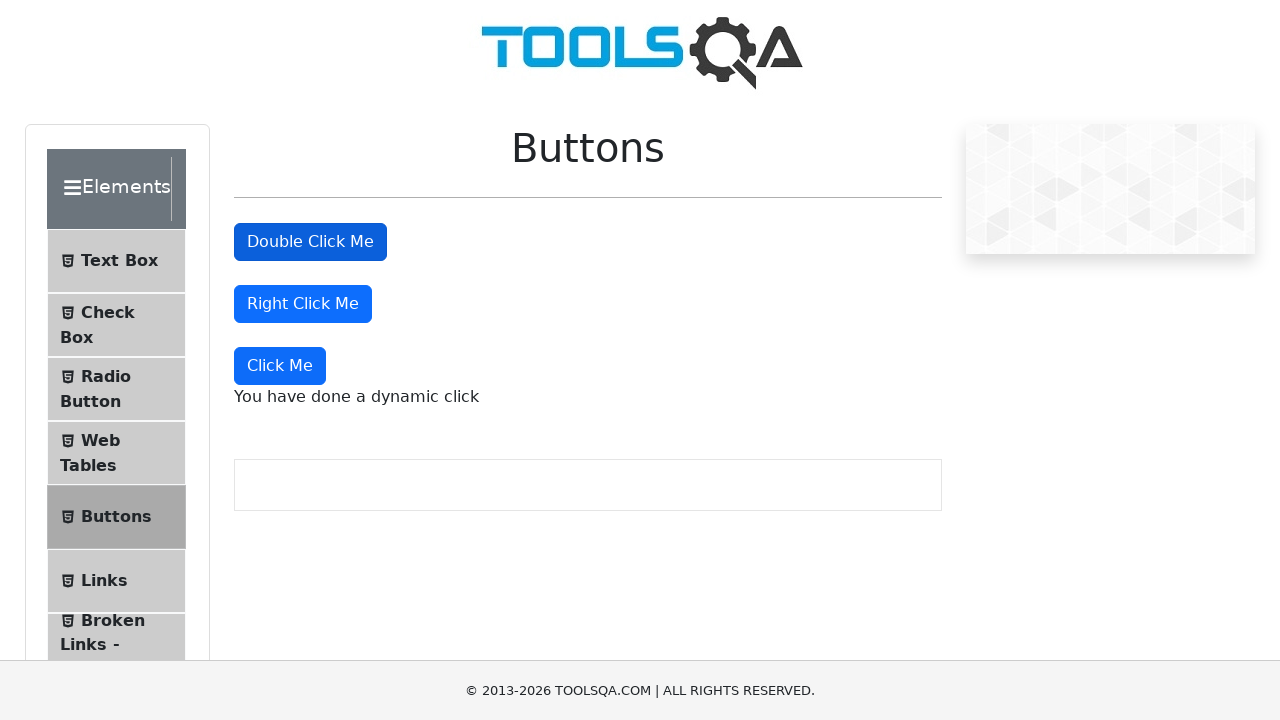

Clicked 'Double Click Me' button using XPath with contains at (310, 242) on xpath=//button[contains(text(),'Double')]
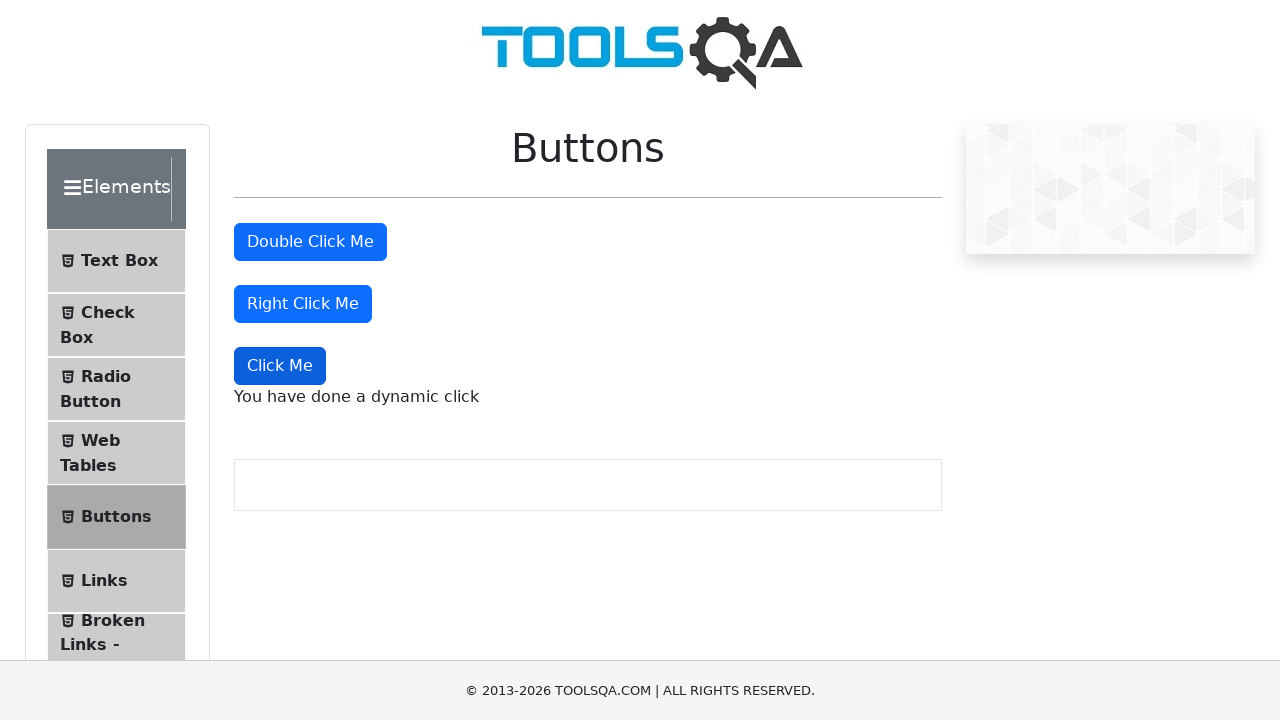

Clicked 'Double Click Me' button using XPath with starts-with at (310, 242) on xpath=//button[starts-with(text(),'Double')]
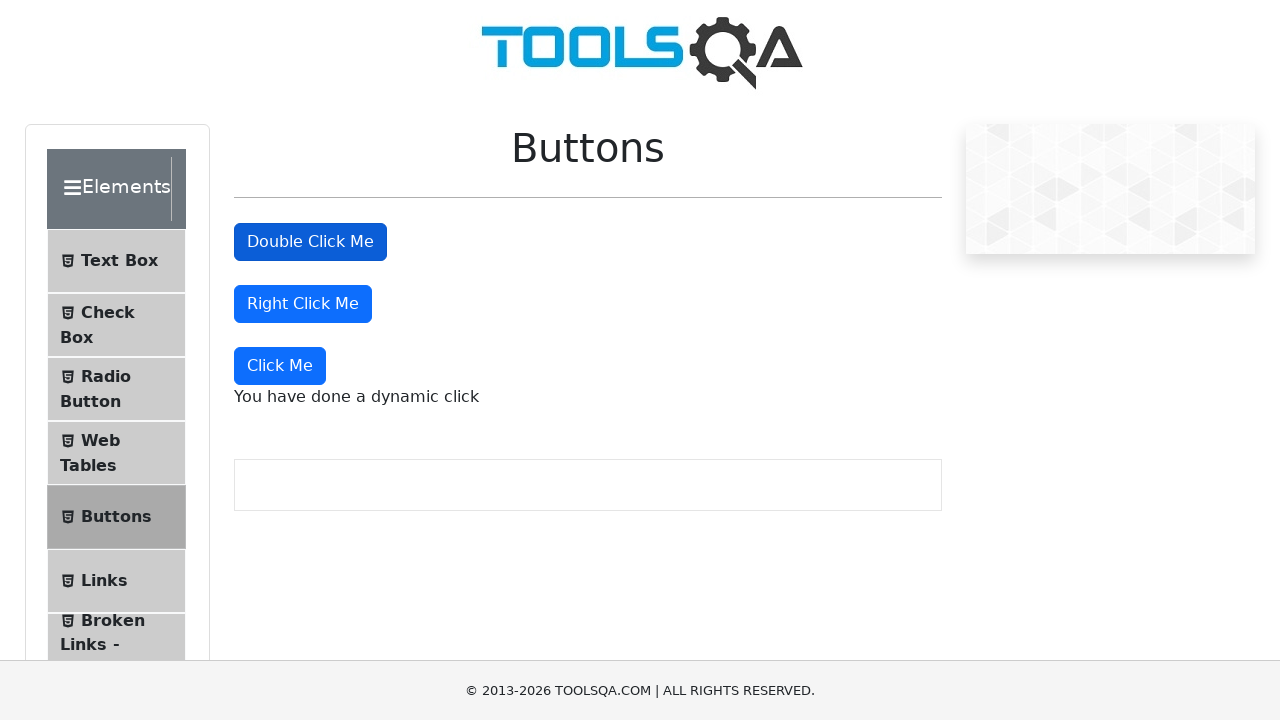

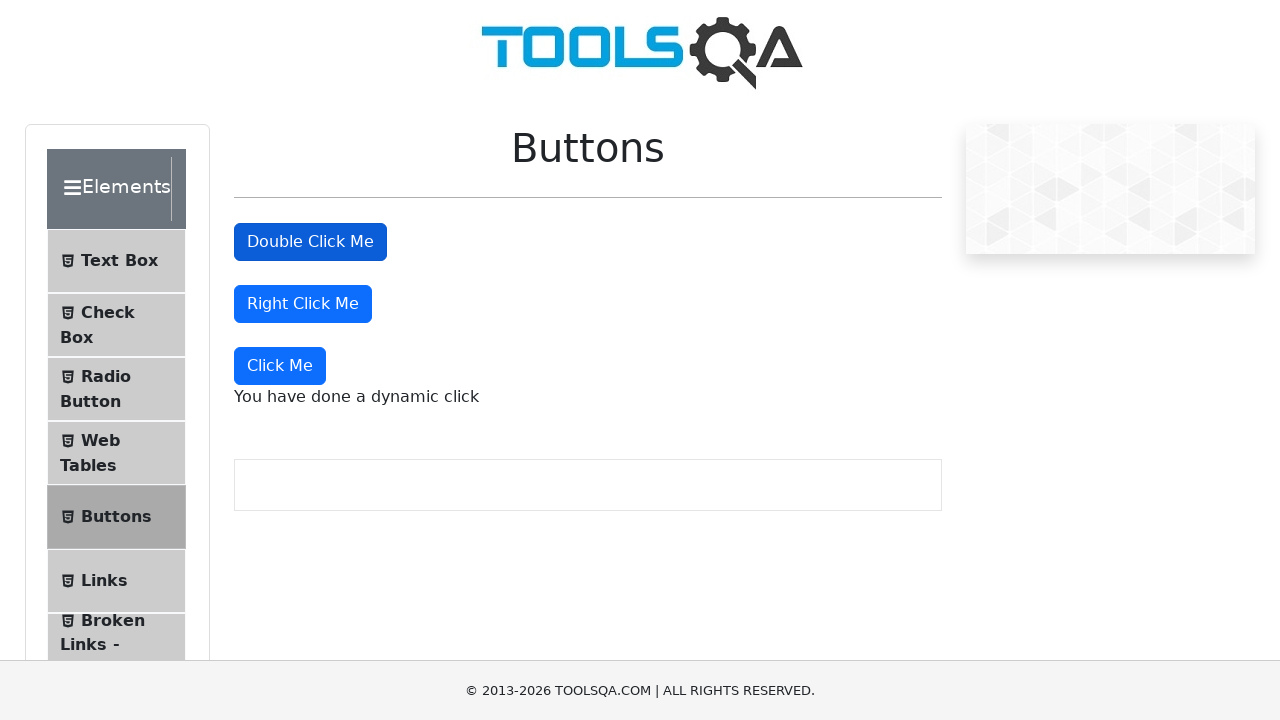